Clicks on the fourth menu item in the main navigation menu and then navigates back

Starting URL: https://www.bluestone.com/

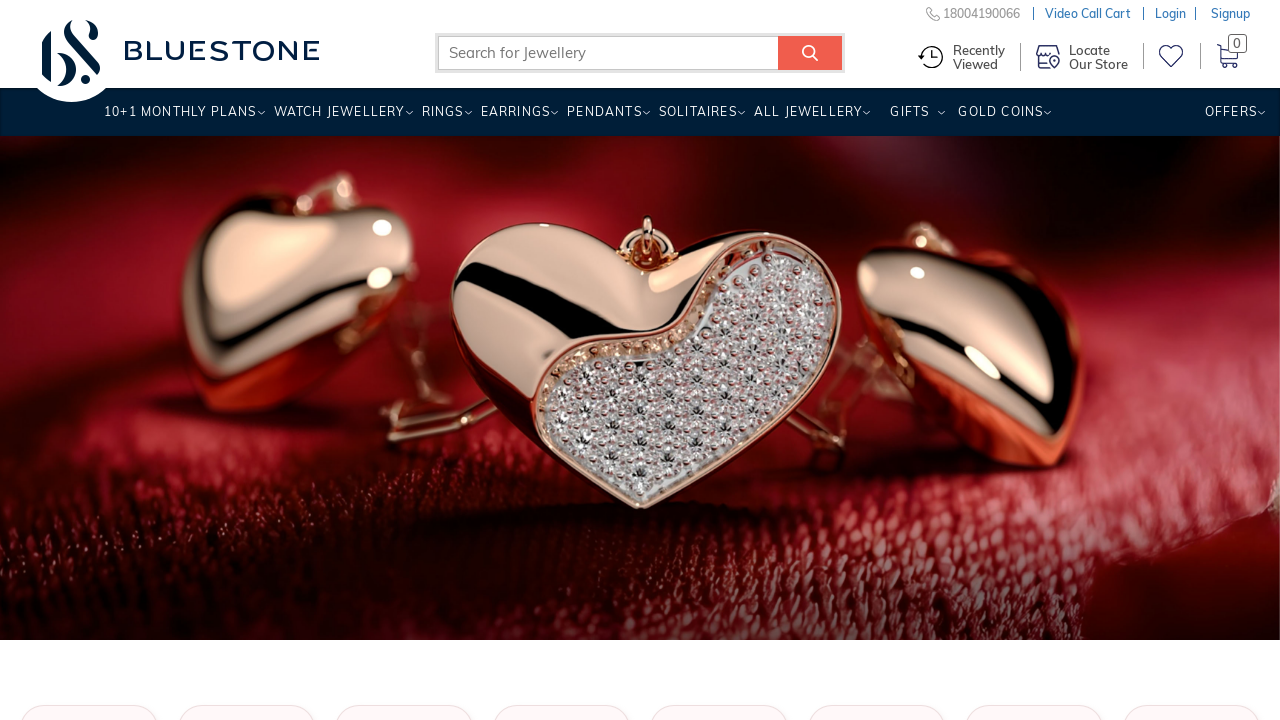

Clicked on the fourth menu item in the main navigation menu at (515, 119) on xpath=//ul[@class='wh-main-menu']/li[4]
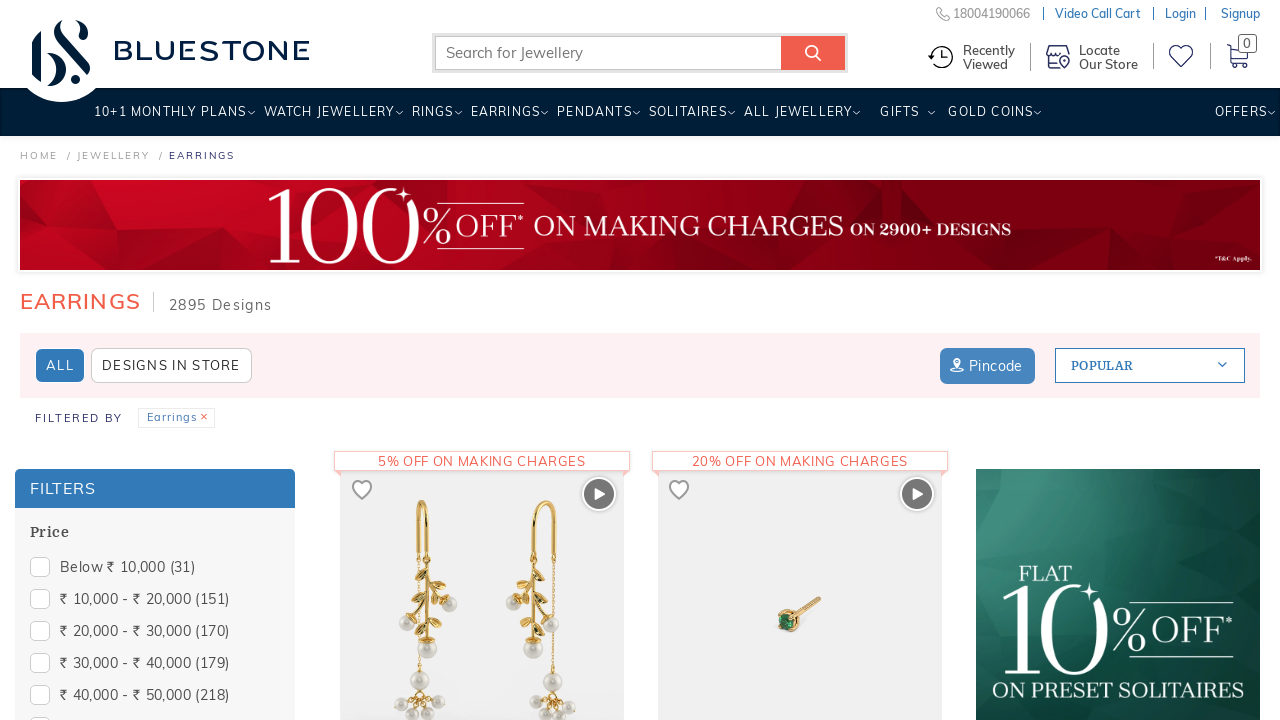

Waited for page to load after clicking fourth menu item
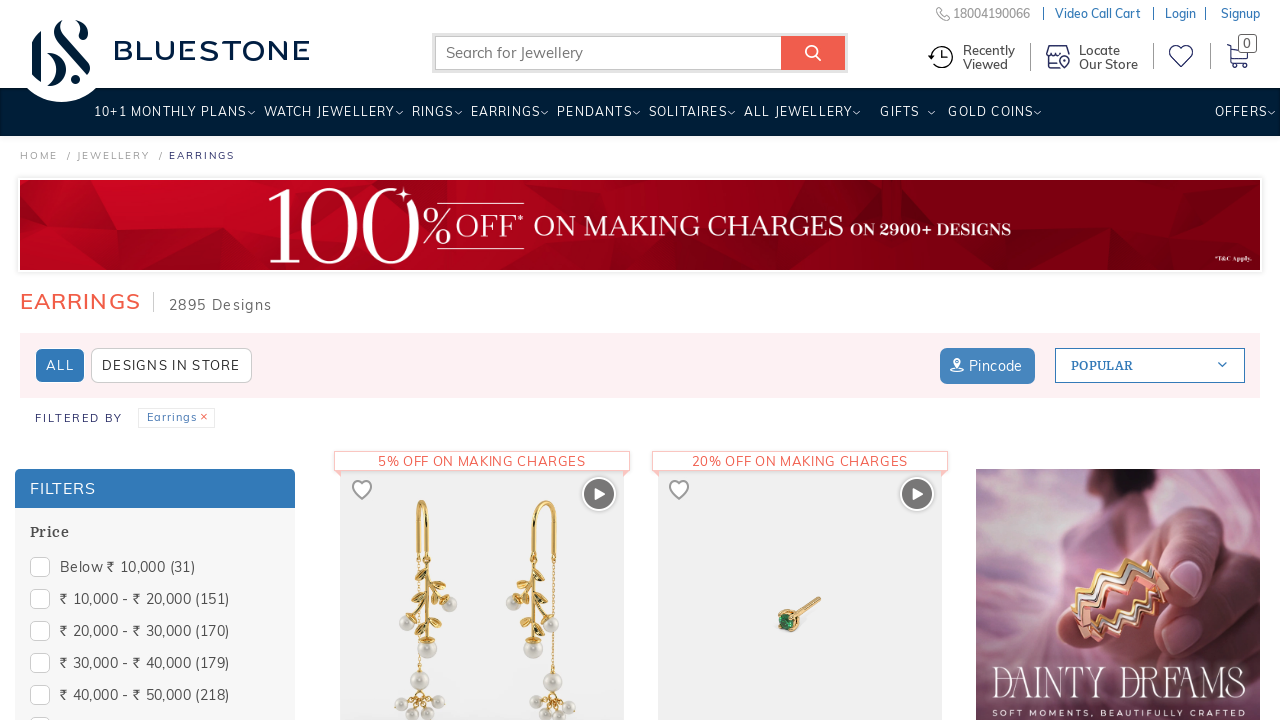

Navigated back to the previous page
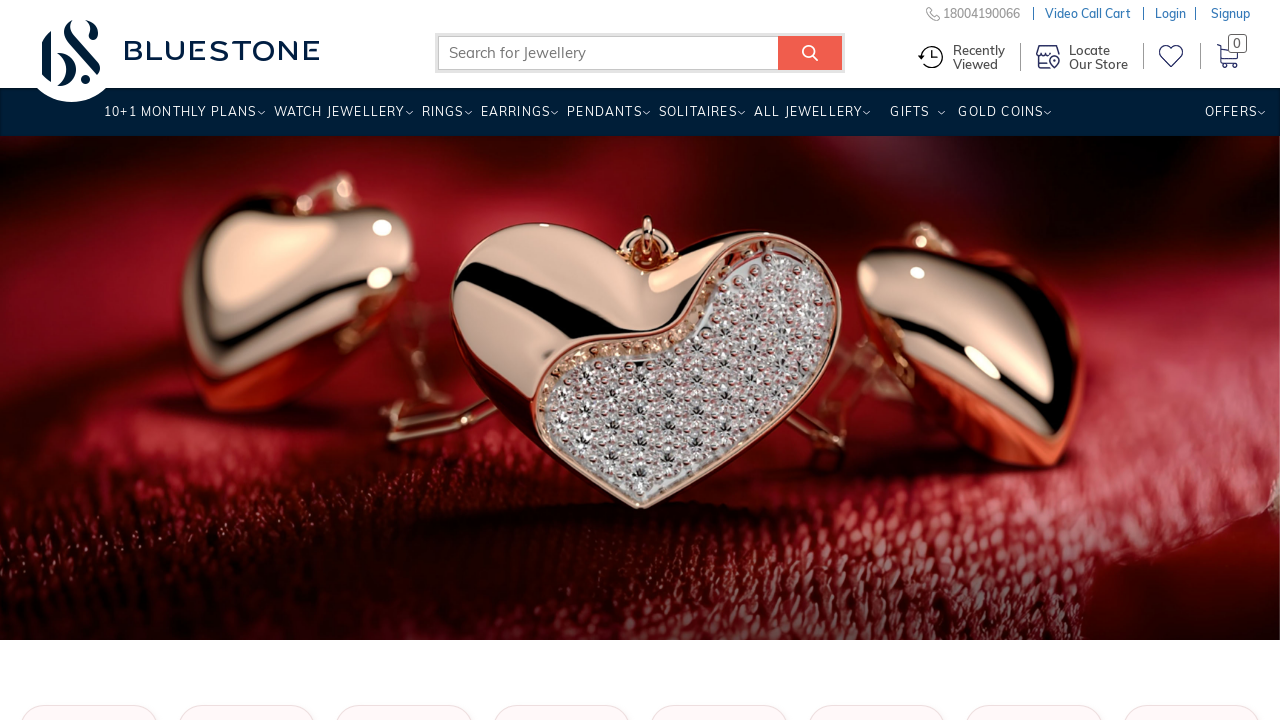

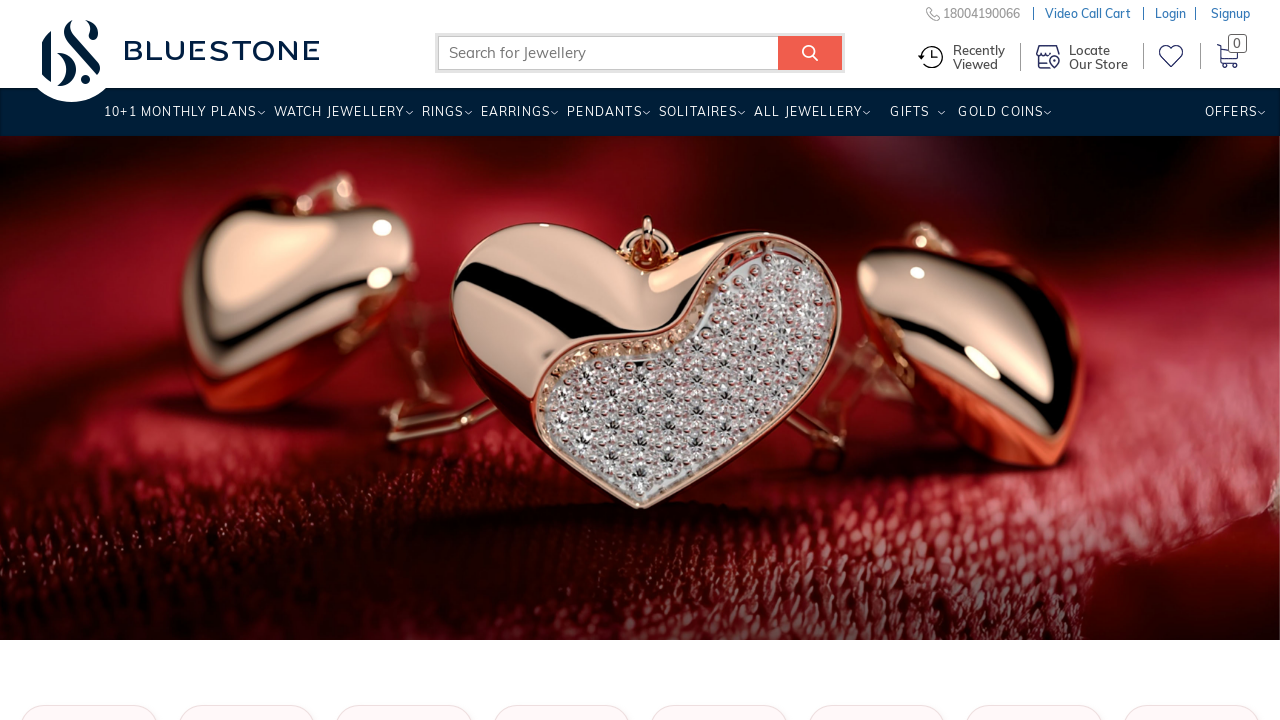